Navigates to Rahul Shetty Academy website and verifies the page loads by checking that the title and URL are accessible

Starting URL: https://rahulshettyacademy.com/

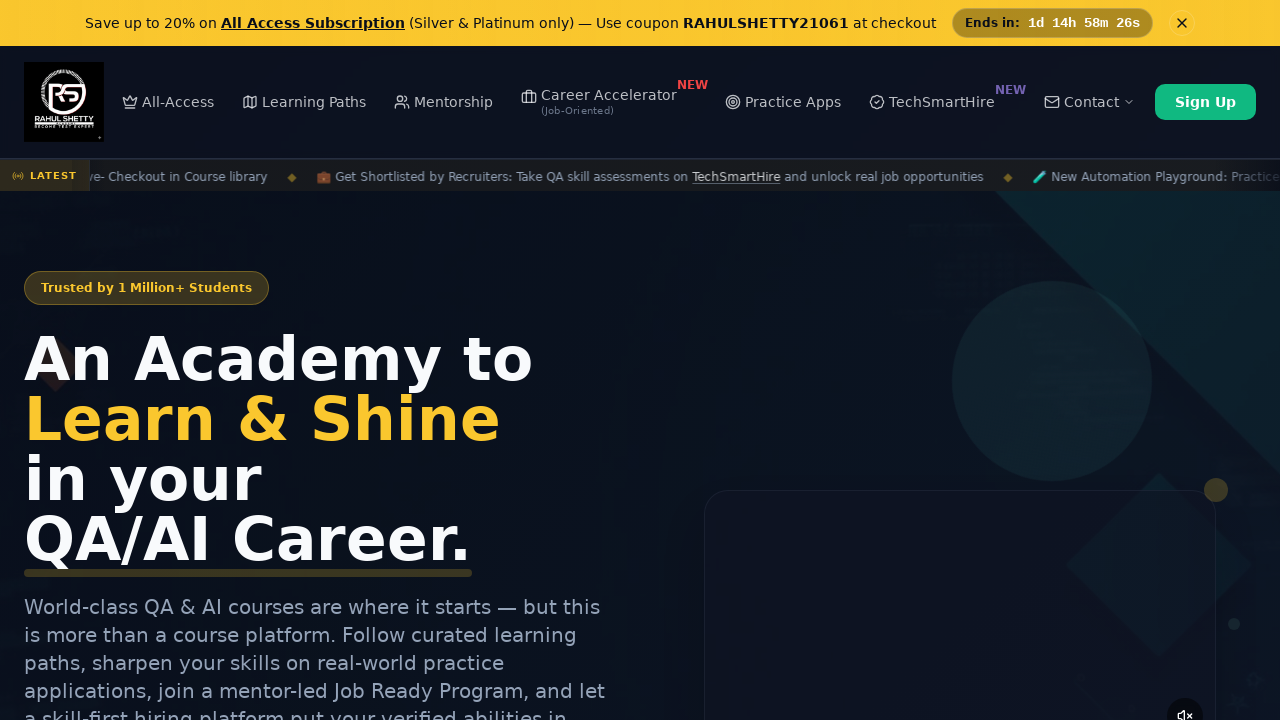

Waited for page DOM to be fully loaded
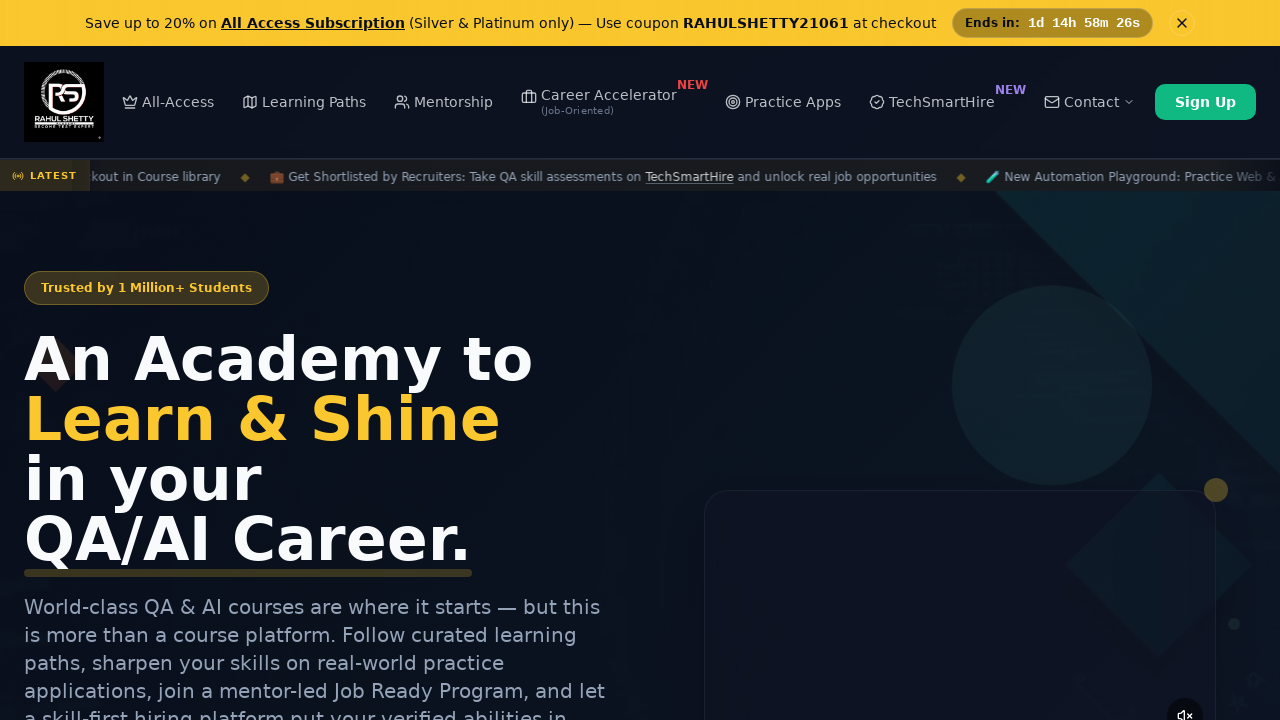

Verified page title is accessible
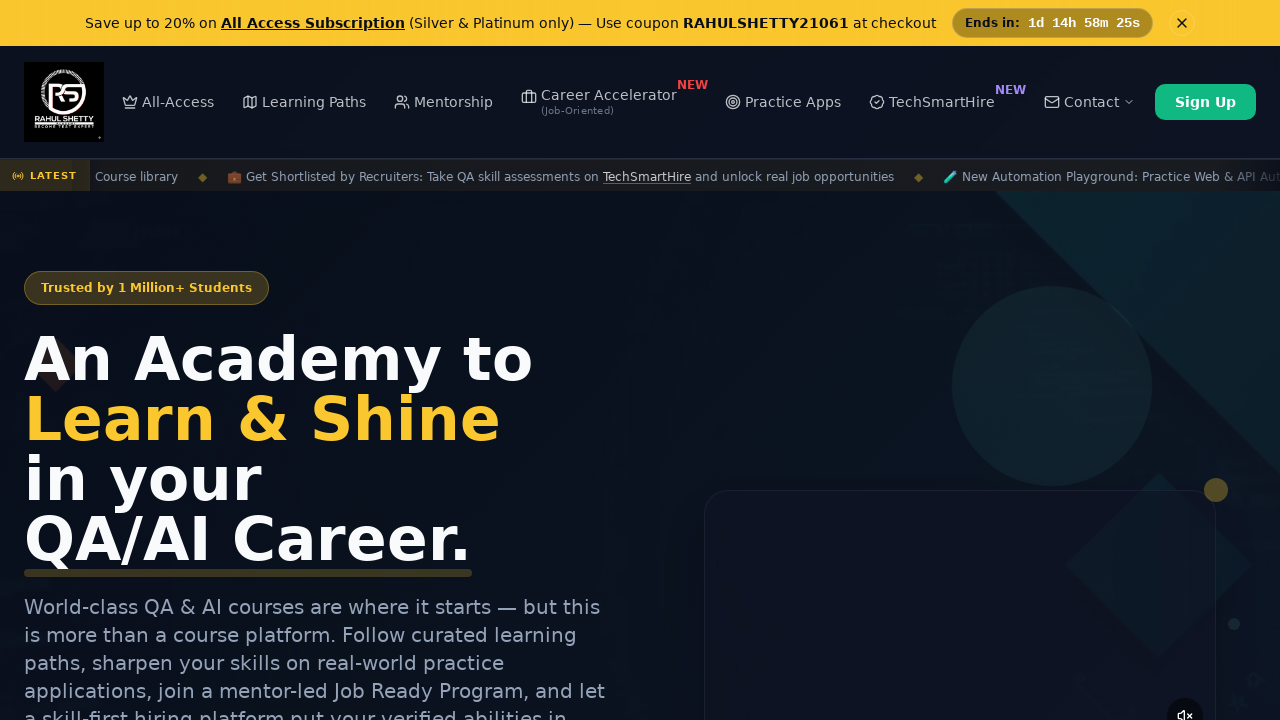

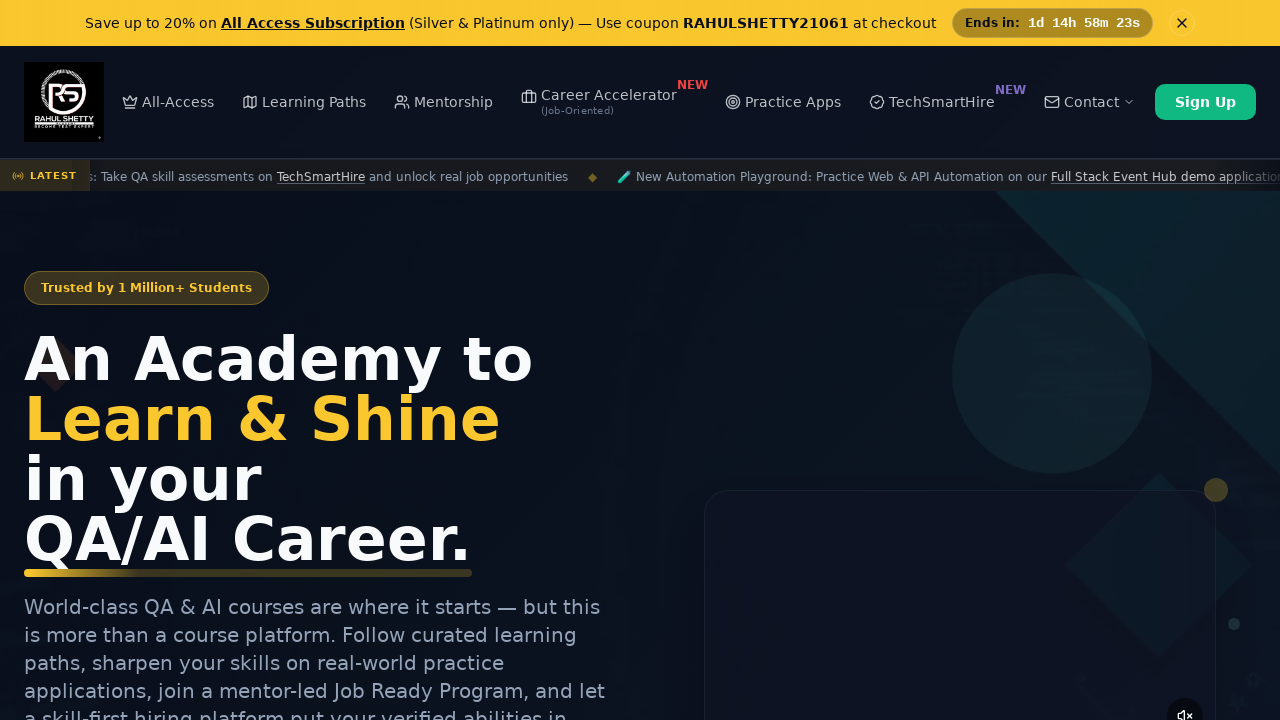